Tests various alert dialog interactions including simple alerts, confirm dialogs, and sweet alerts by clicking show buttons and handling the resulting JavaScript alerts

Starting URL: https://www.leafground.com/alert.xhtml

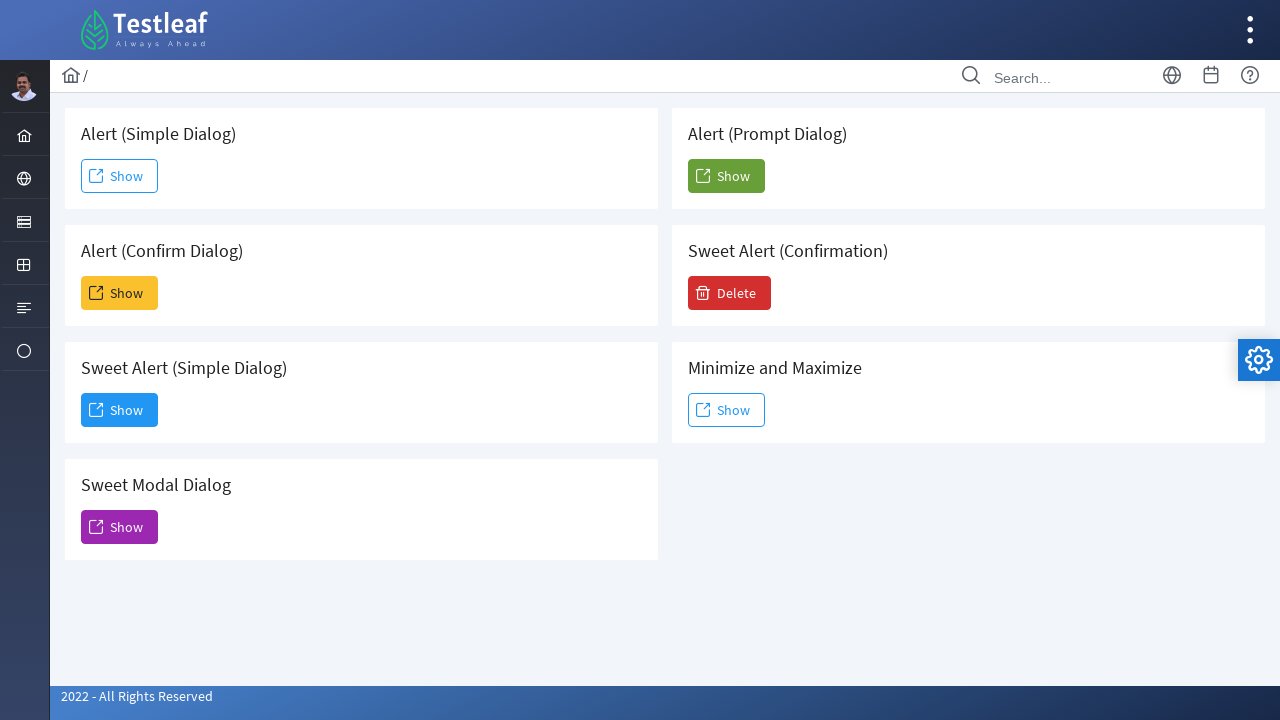

Clicked Show button for simple alert dialog at (120, 176) on (//span[text()='Show'])[1]
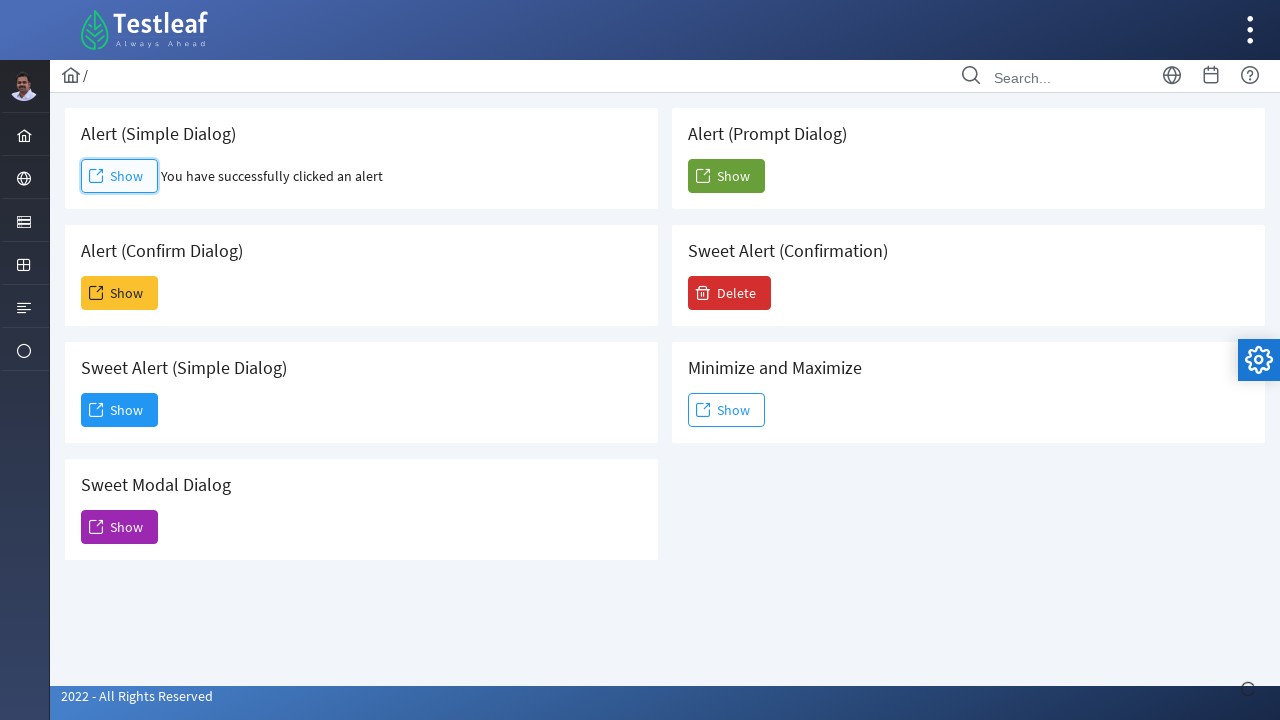

Set up dialog handler to accept alert
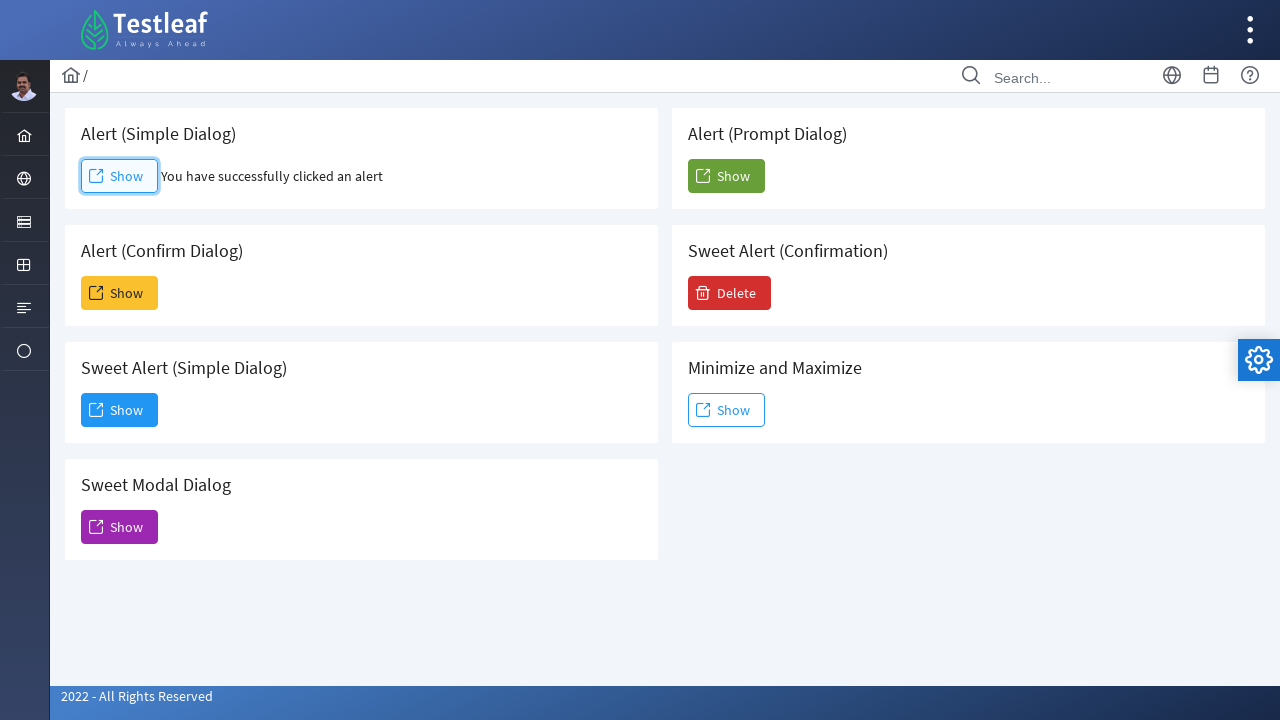

Simple alert result appeared on page
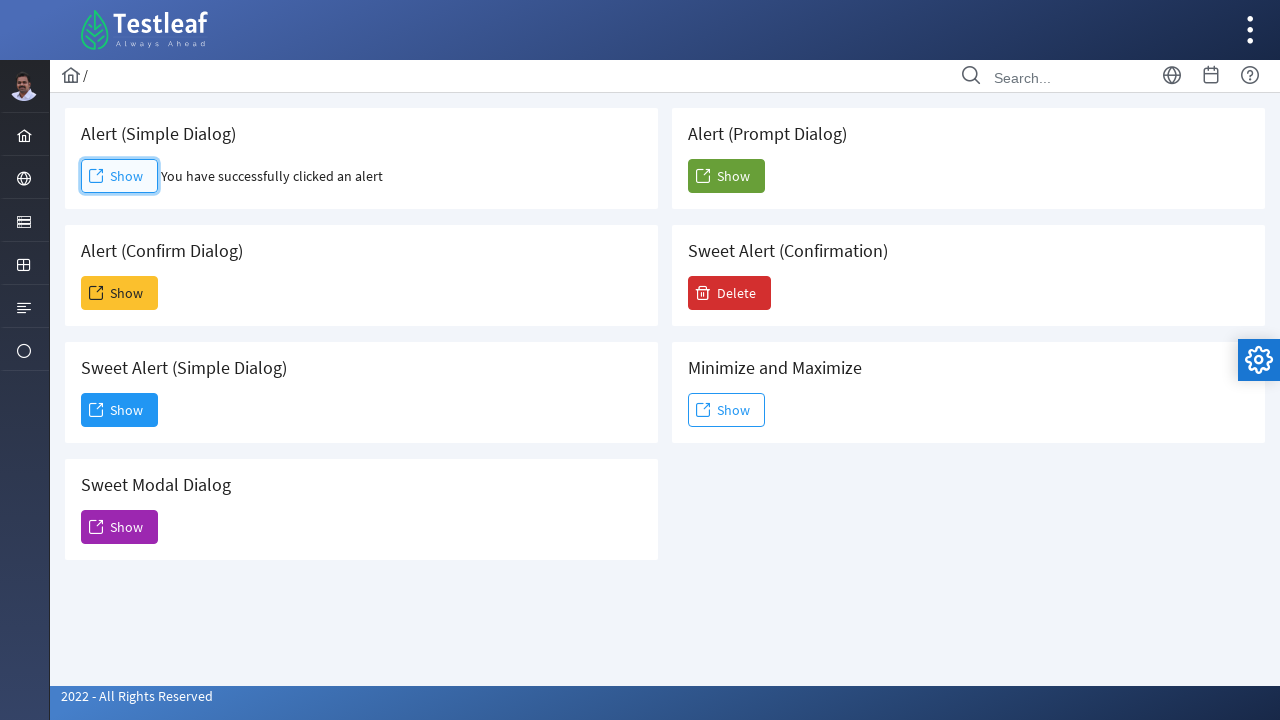

Clicked Show button for confirm dialog at (120, 293) on (//span[text()='Show'])[2]
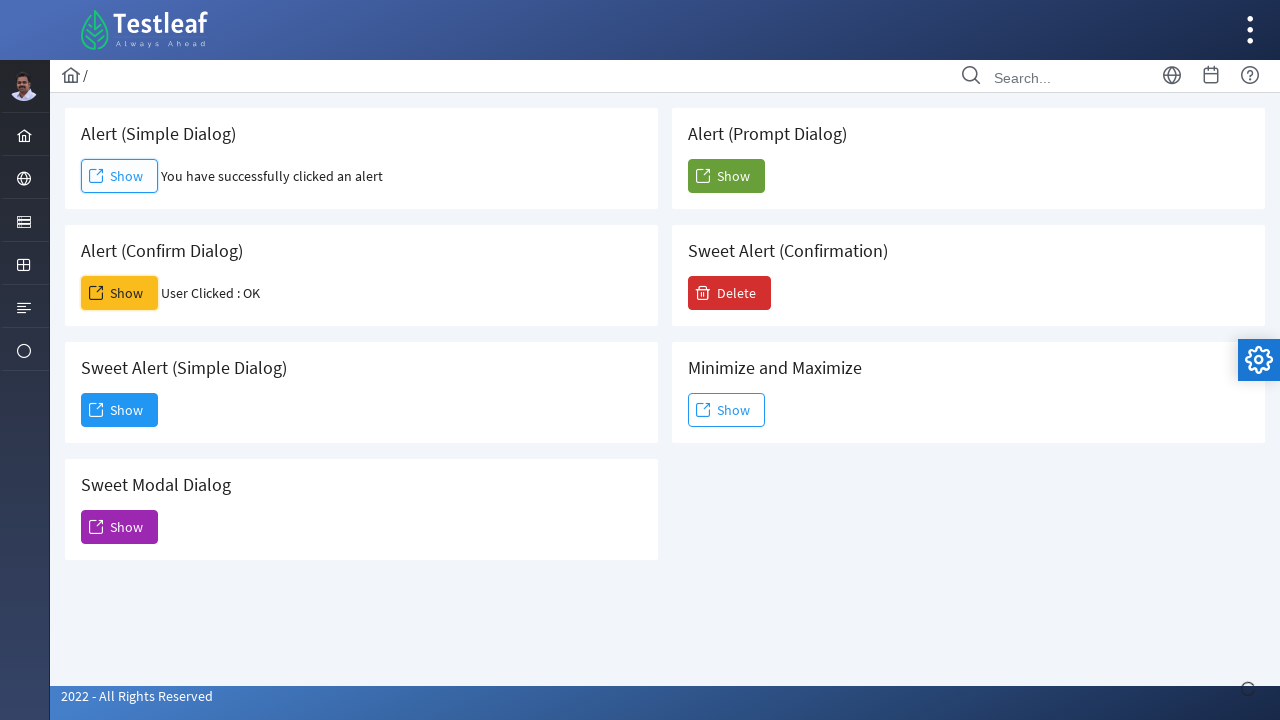

Set up dialog handler to accept confirm dialog
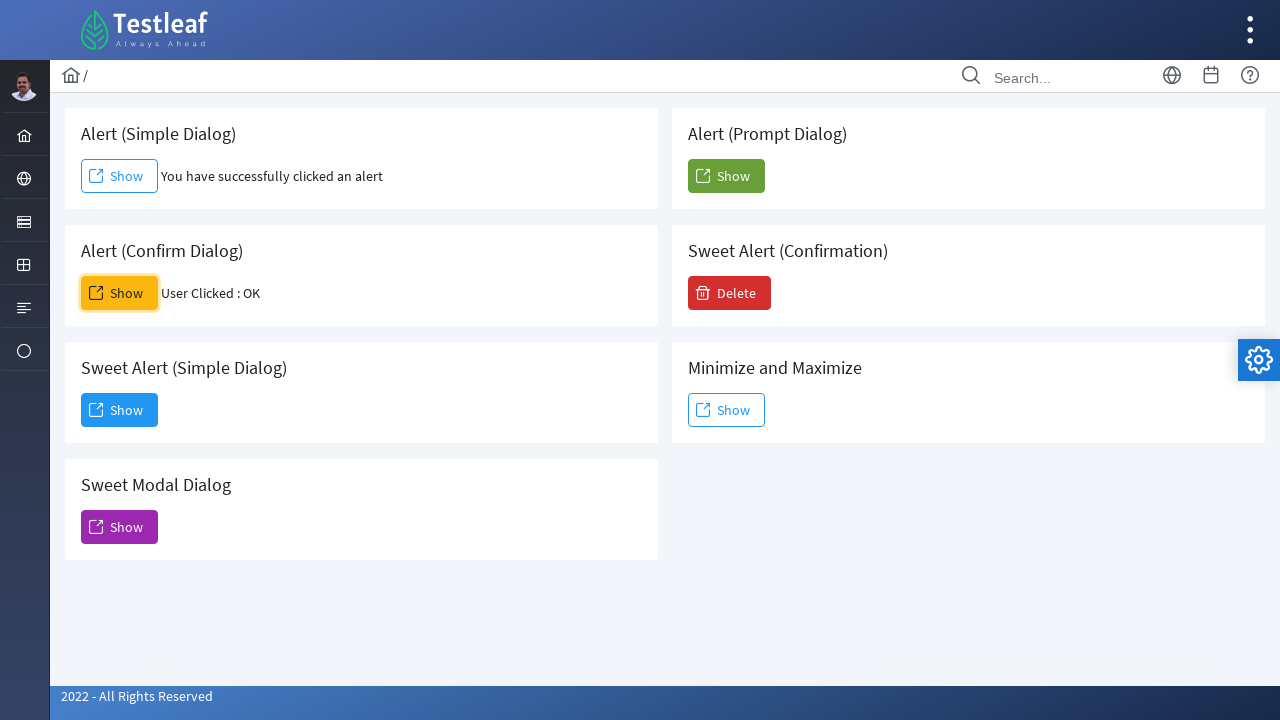

Confirm dialog result appeared on page
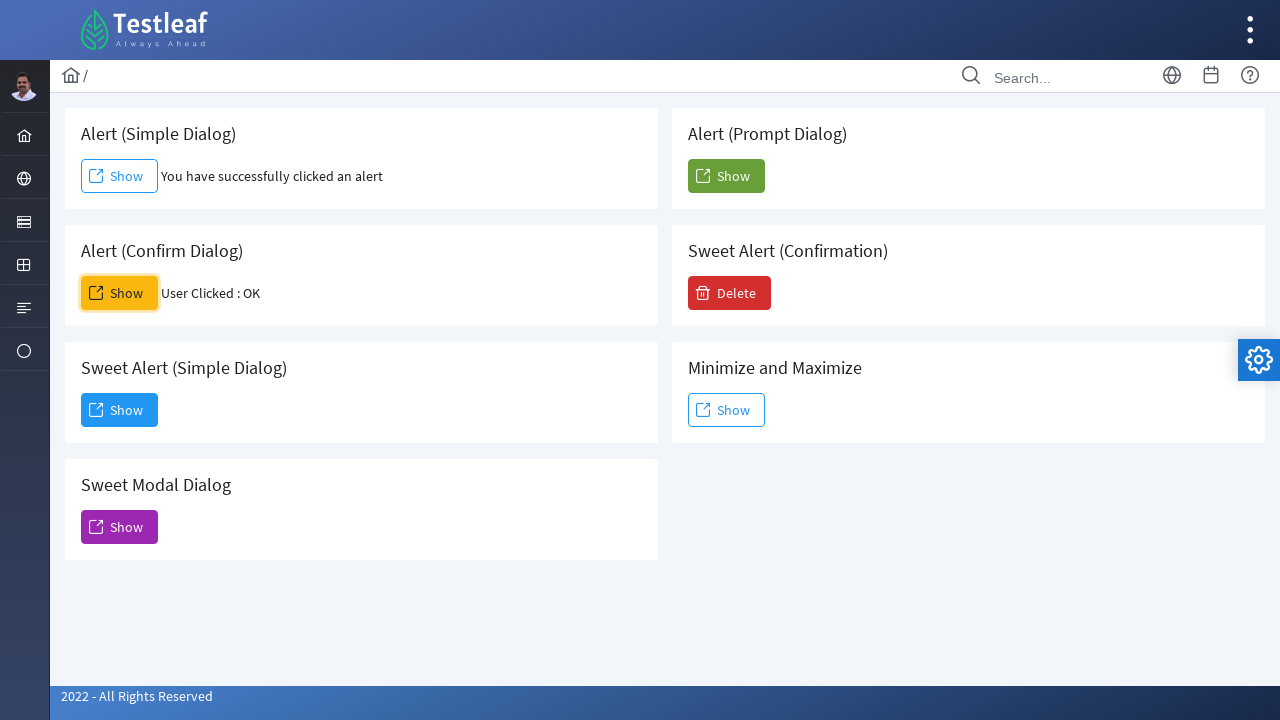

Clicked Show button for sweet alert dialog at (120, 410) on (//span[text()='Show'])[3]
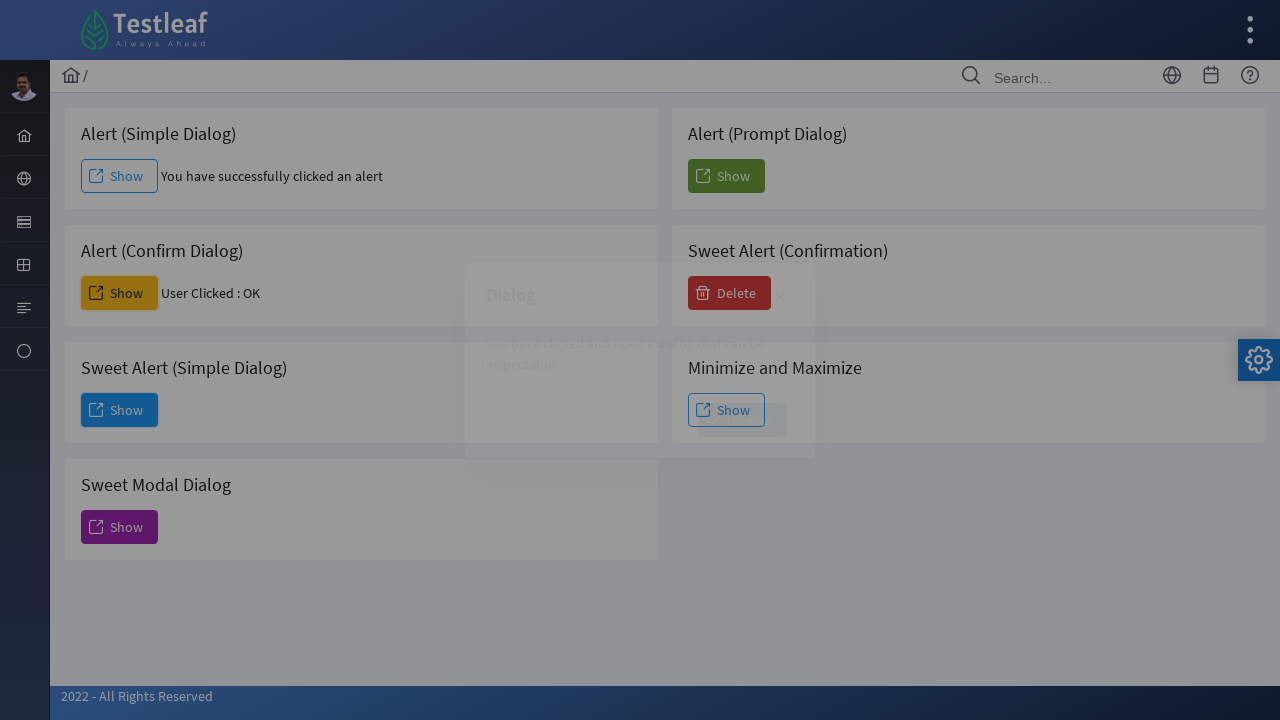

Set up dialog handler to dismiss sweet alert
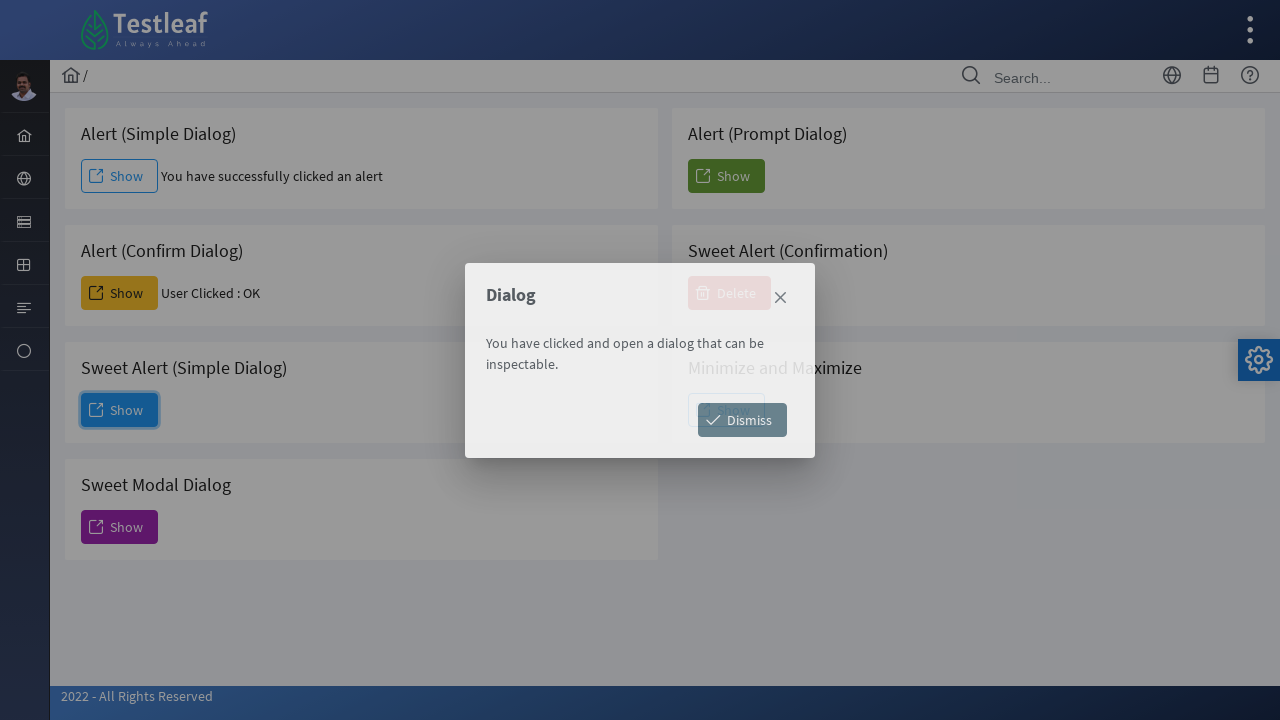

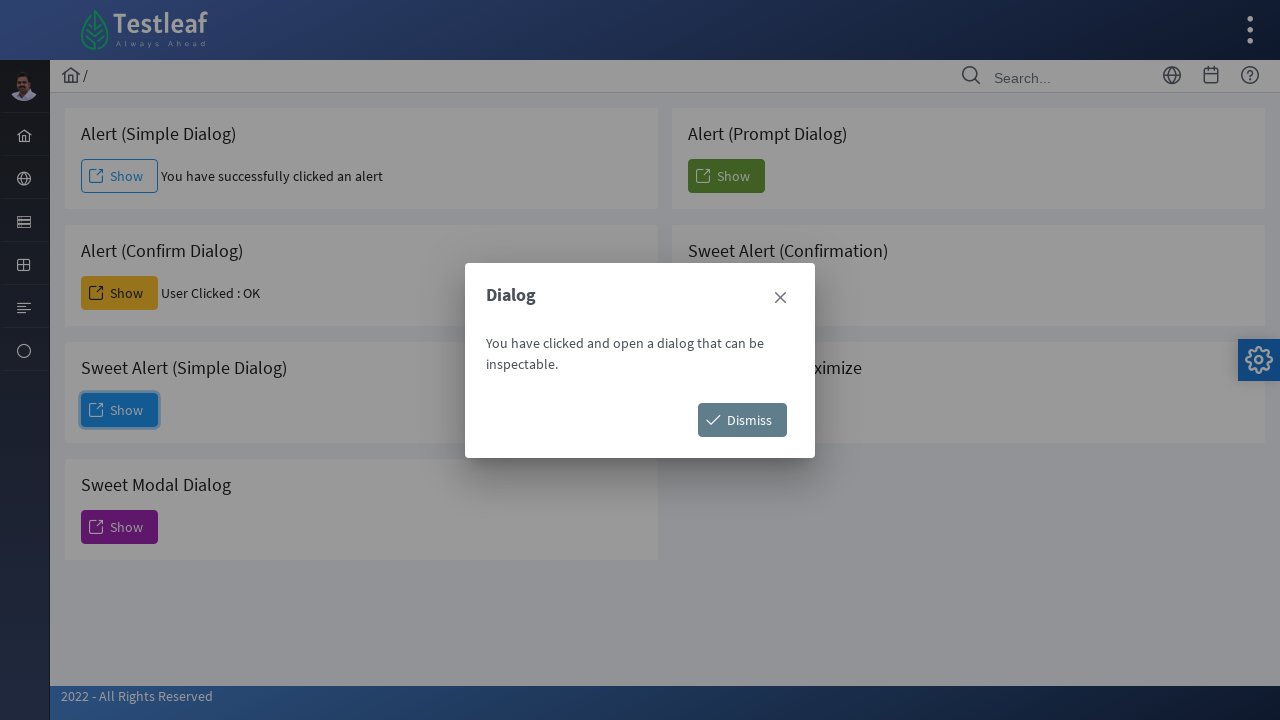